Tests a text input task by filling a textarea with an answer and submitting the form to verify the solution

Starting URL: https://suninjuly.github.io/text_input_task.html

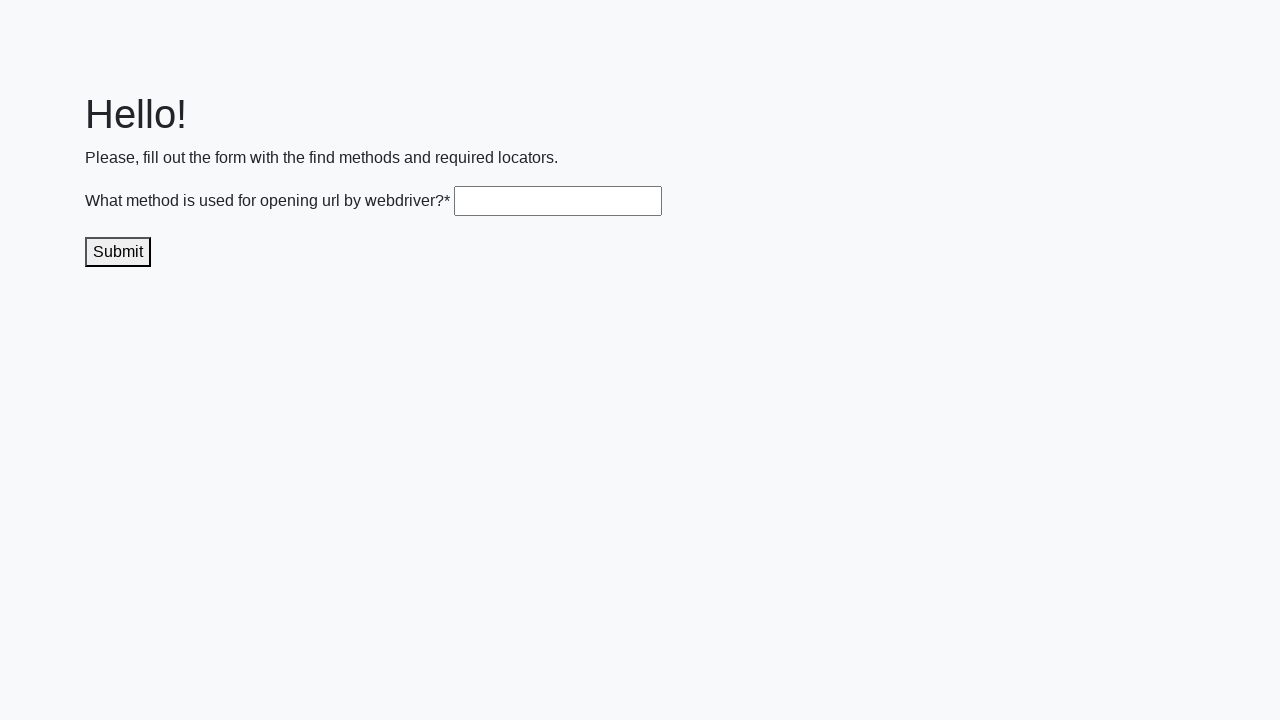

Filled textarea with answer 'get()' on .textarea
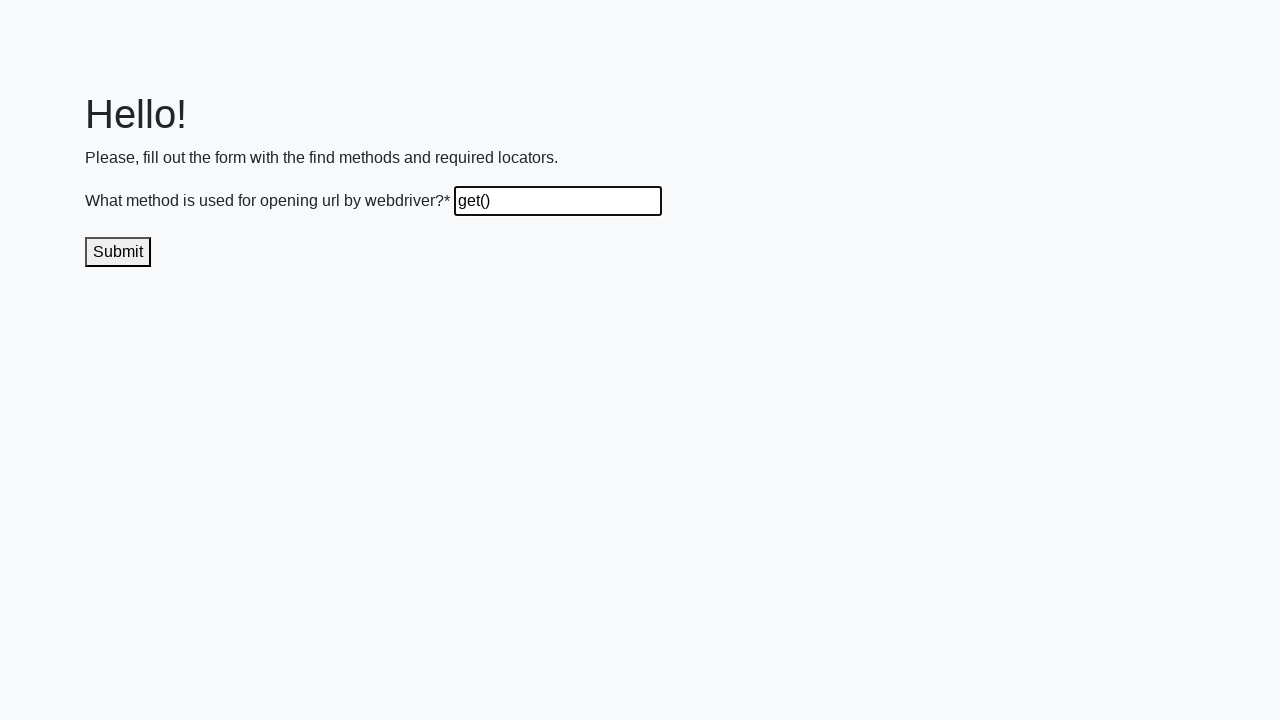

Clicked submit button to send solution at (118, 252) on .submit-submission
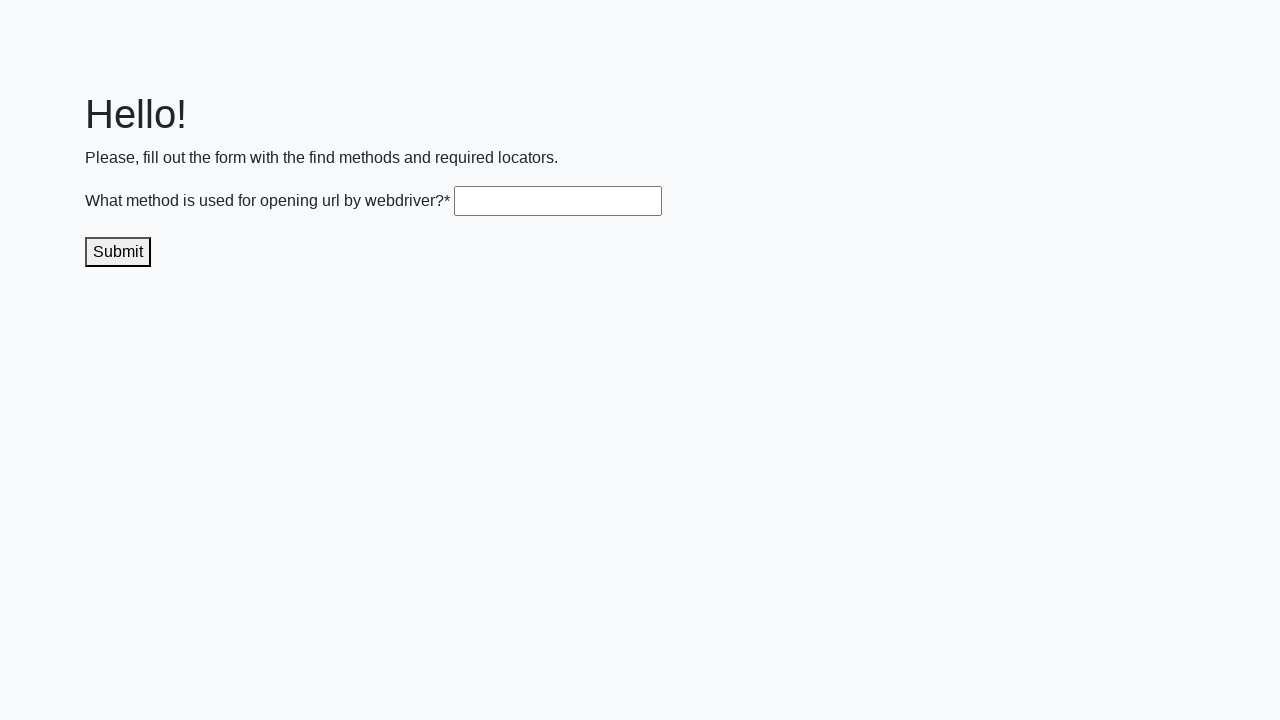

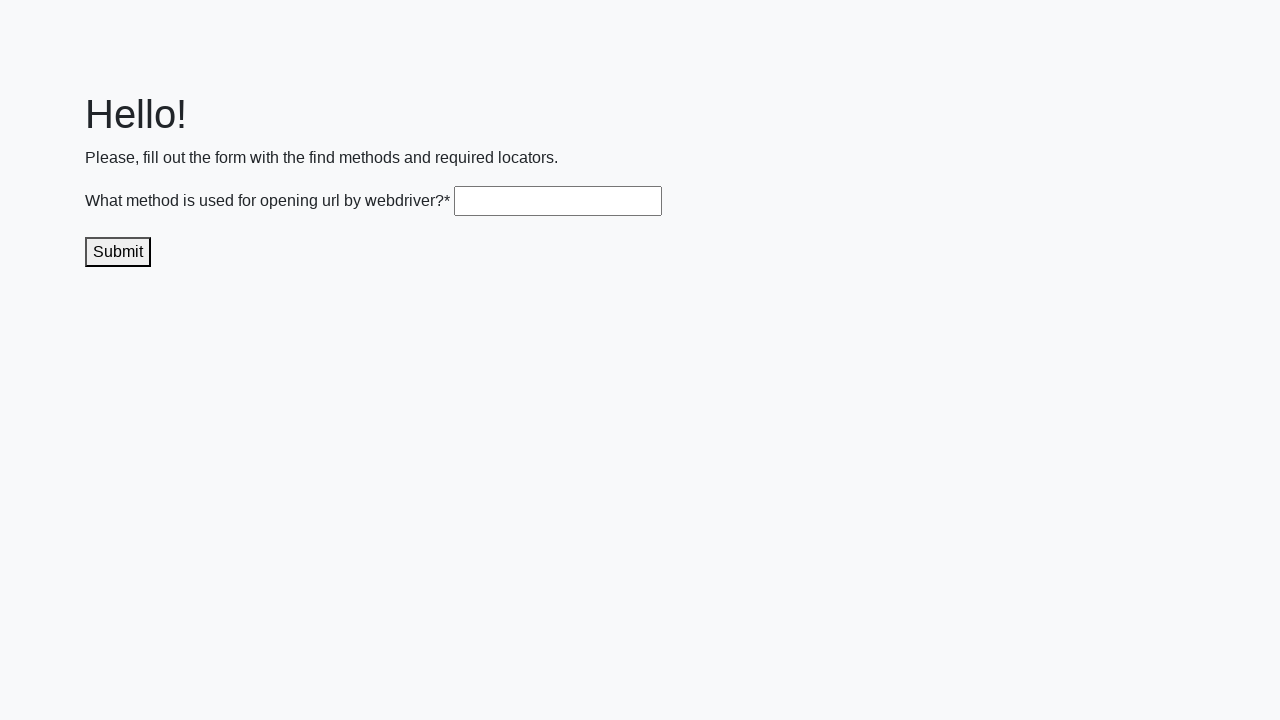